Tests the autocomplete feature on jQuery UI demo page by typing a partial string in a textbox within an iframe and selecting an option from the autocomplete suggestions.

Starting URL: https://jqueryui.com/autocomplete/

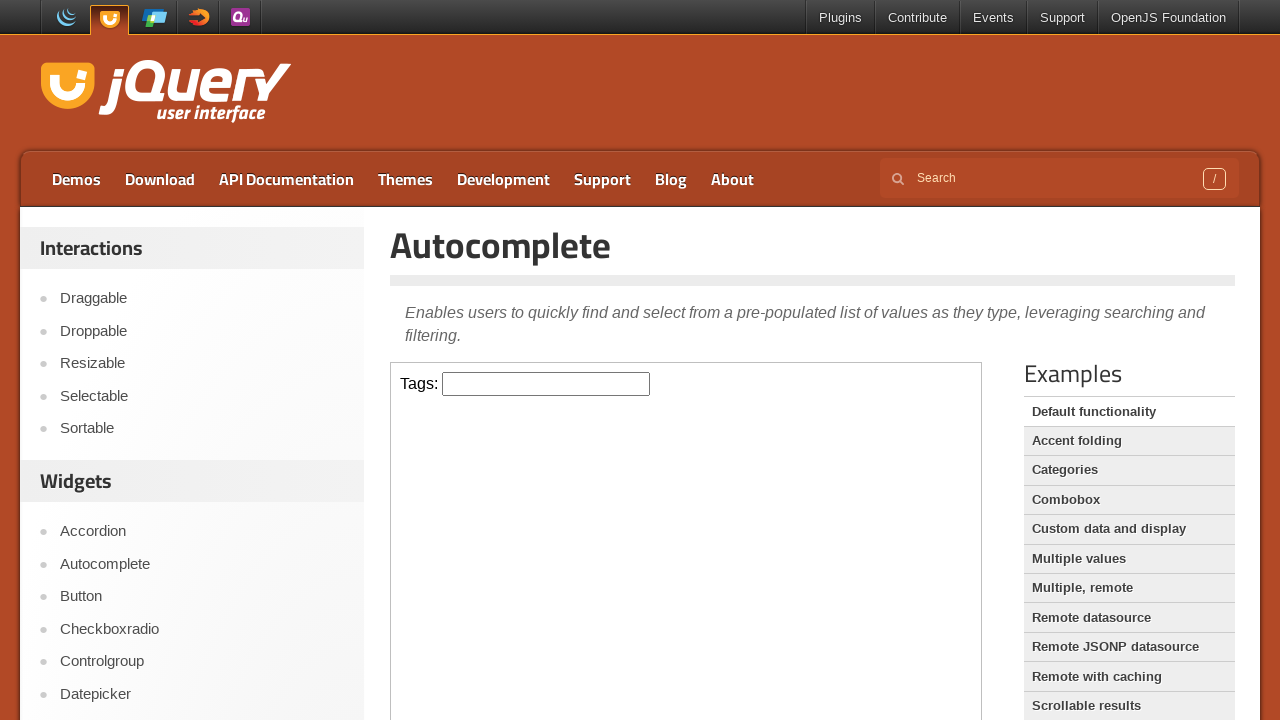

Clicked on the input field inside the iframe at (546, 384) on iframe >> internal:control=enter-frame >> input
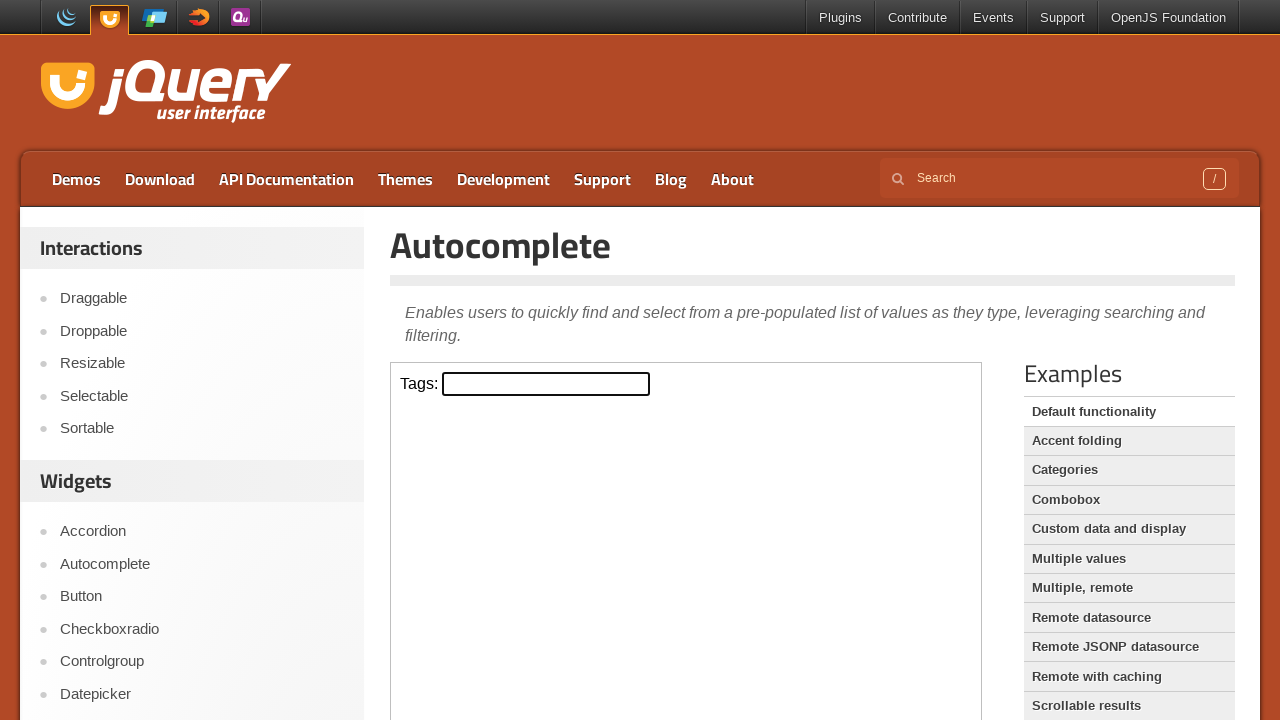

Typed 'P' in the input field to trigger autocomplete suggestions on iframe >> internal:control=enter-frame >> input
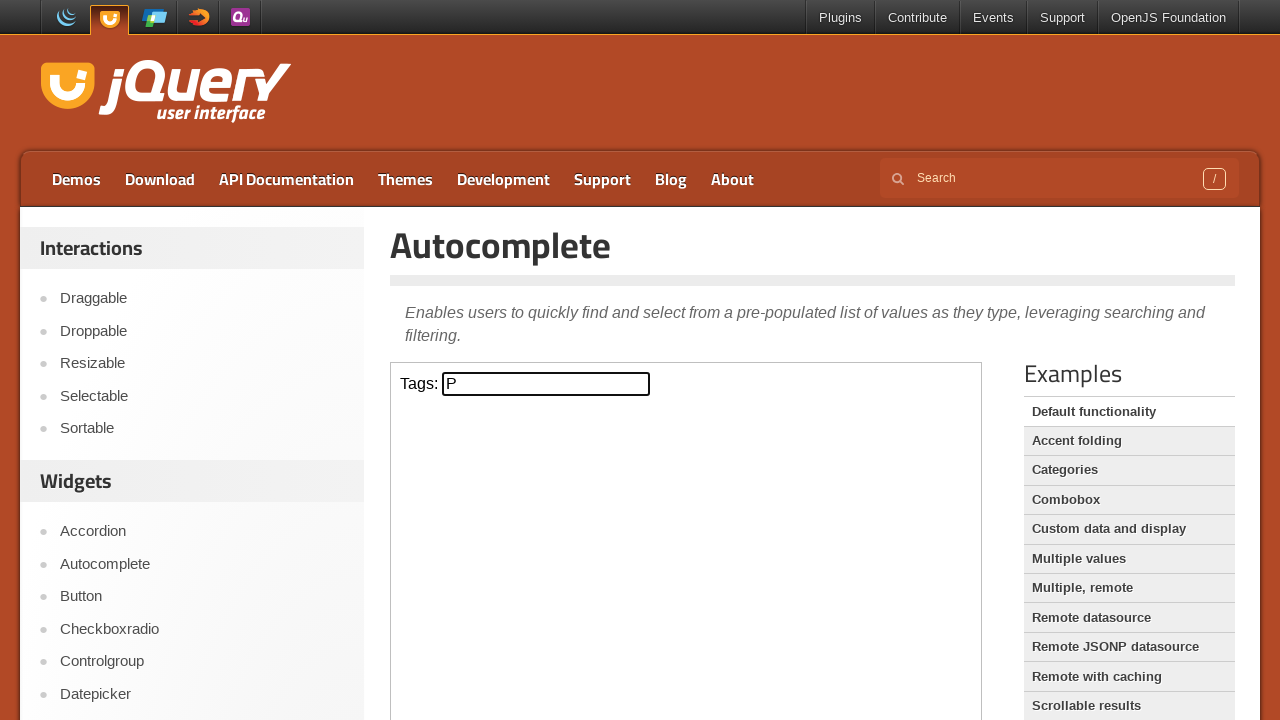

Selected 'Python' from the autocomplete suggestions at (546, 577) on iframe >> internal:control=enter-frame >> text=Python
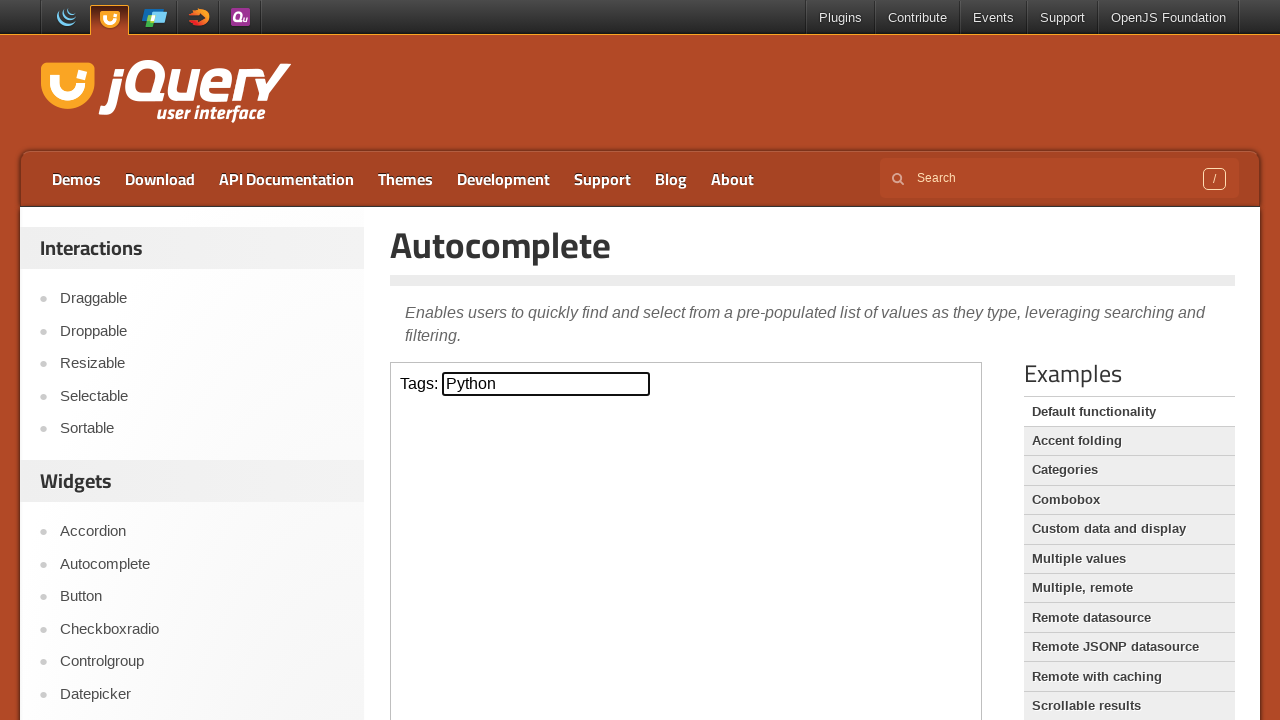

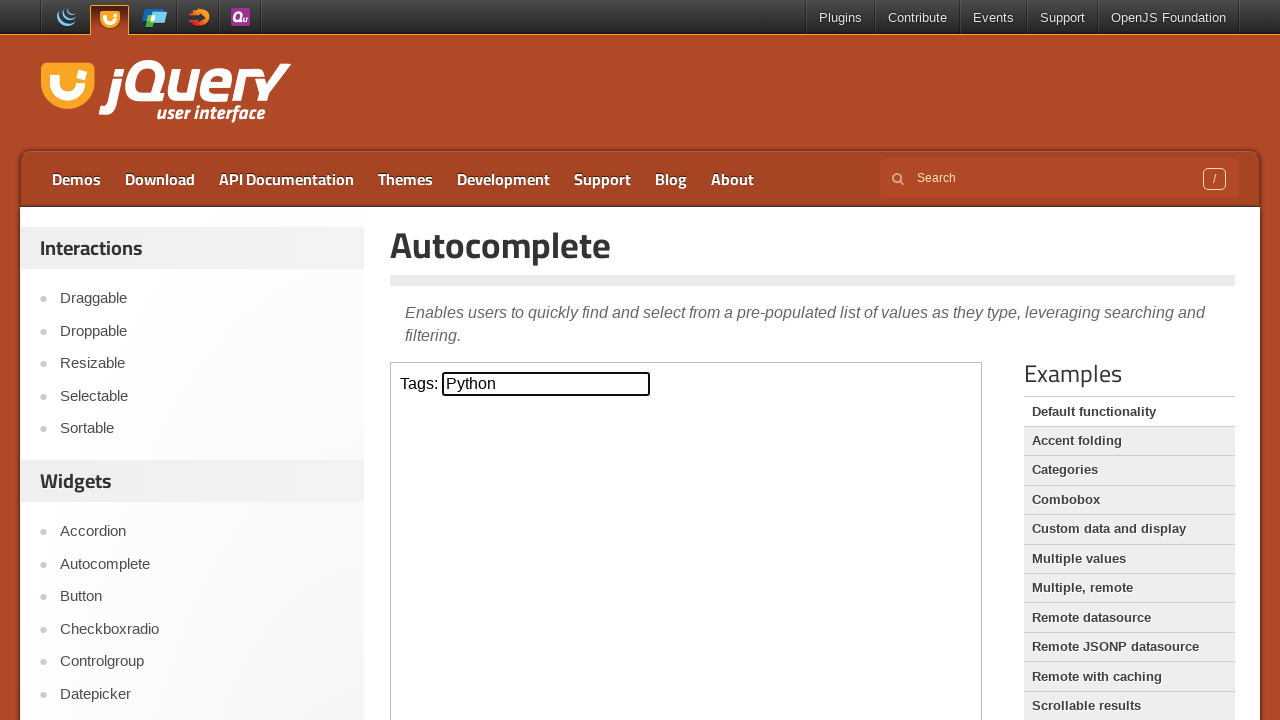